Verifies that the login page loads correctly by checking the login title and copyright text elements are displayed

Starting URL: https://opensource-demo.orangehrmlive.com/web/index.php/auth/login

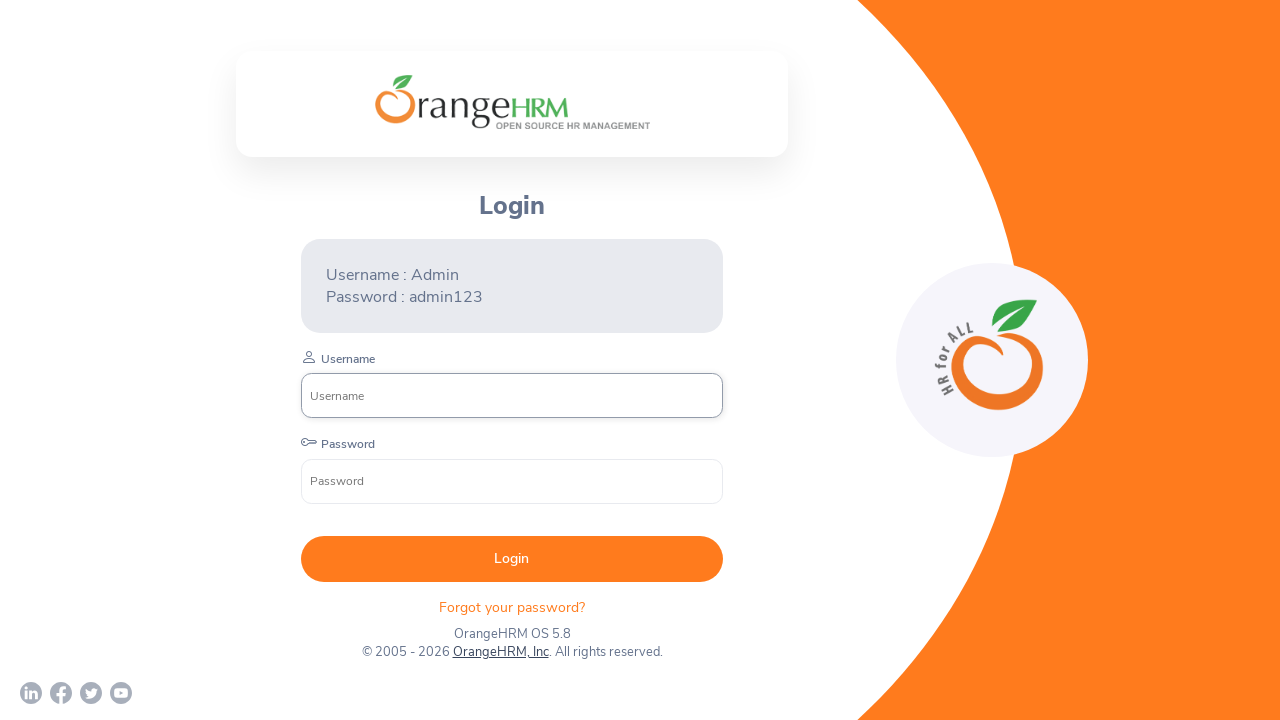

Located login title element
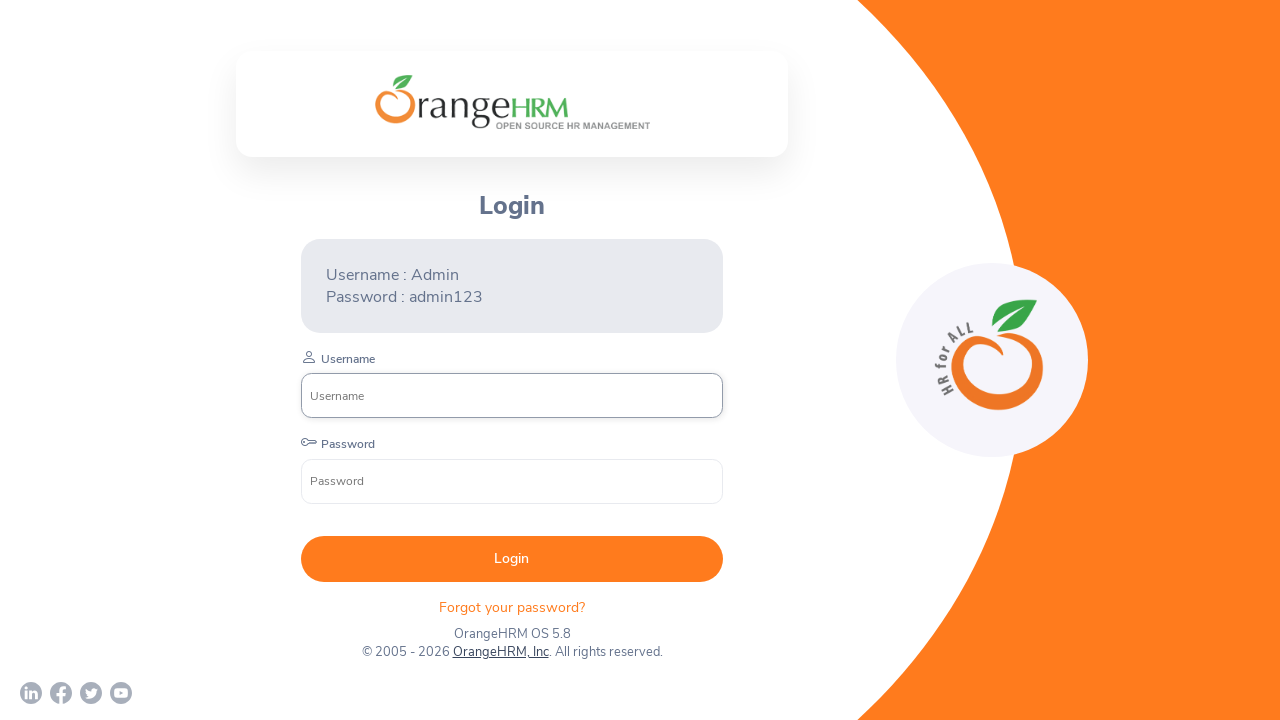

Waited for login title element to be visible
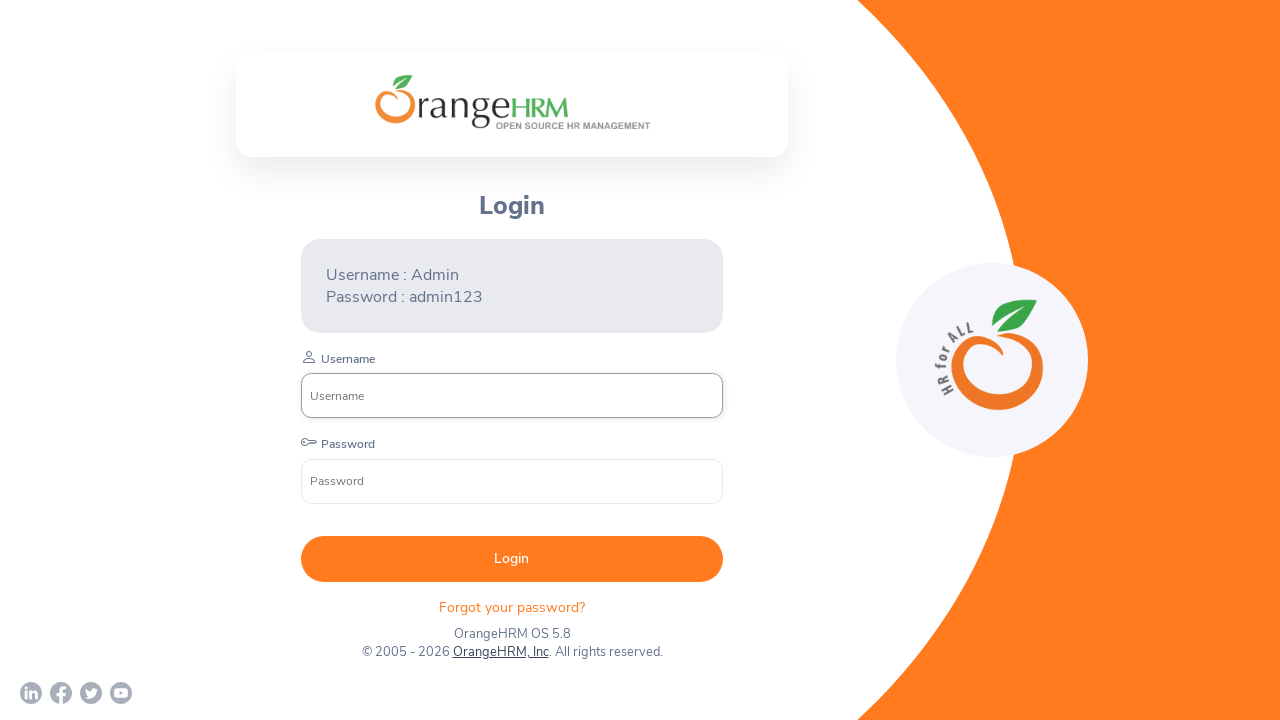

Located copyright text element
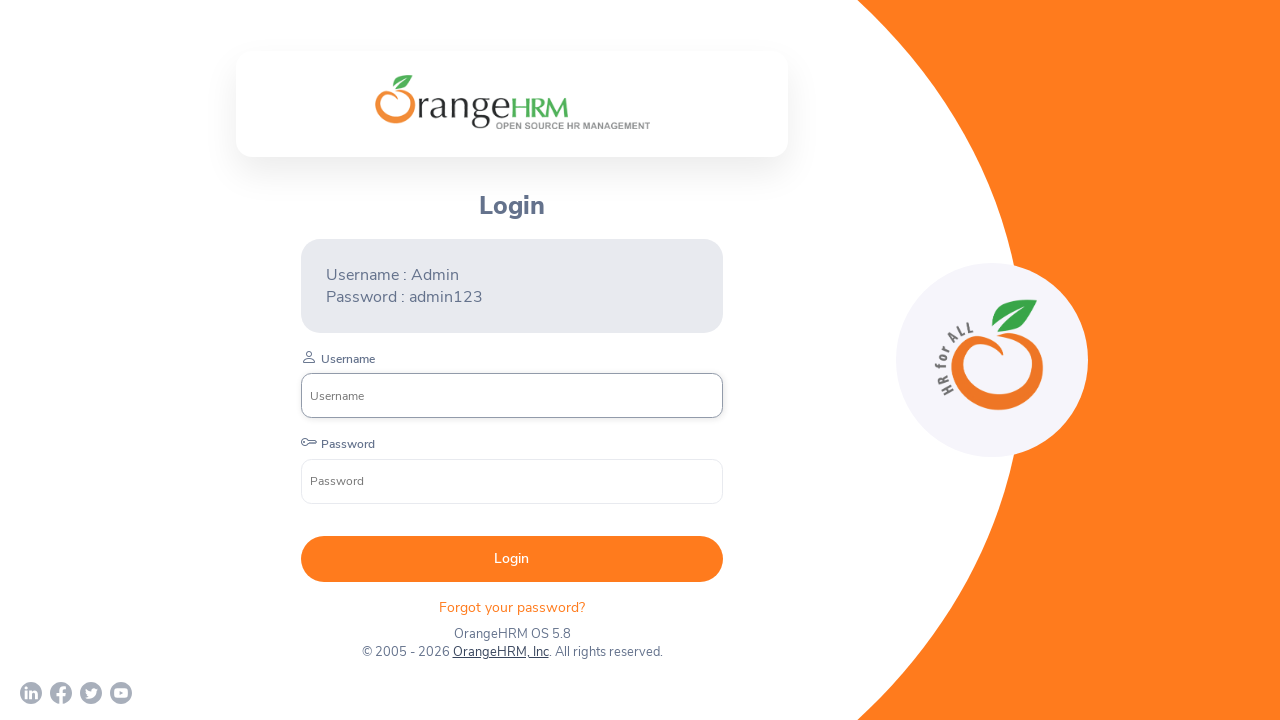

Waited for copyright text element to be visible
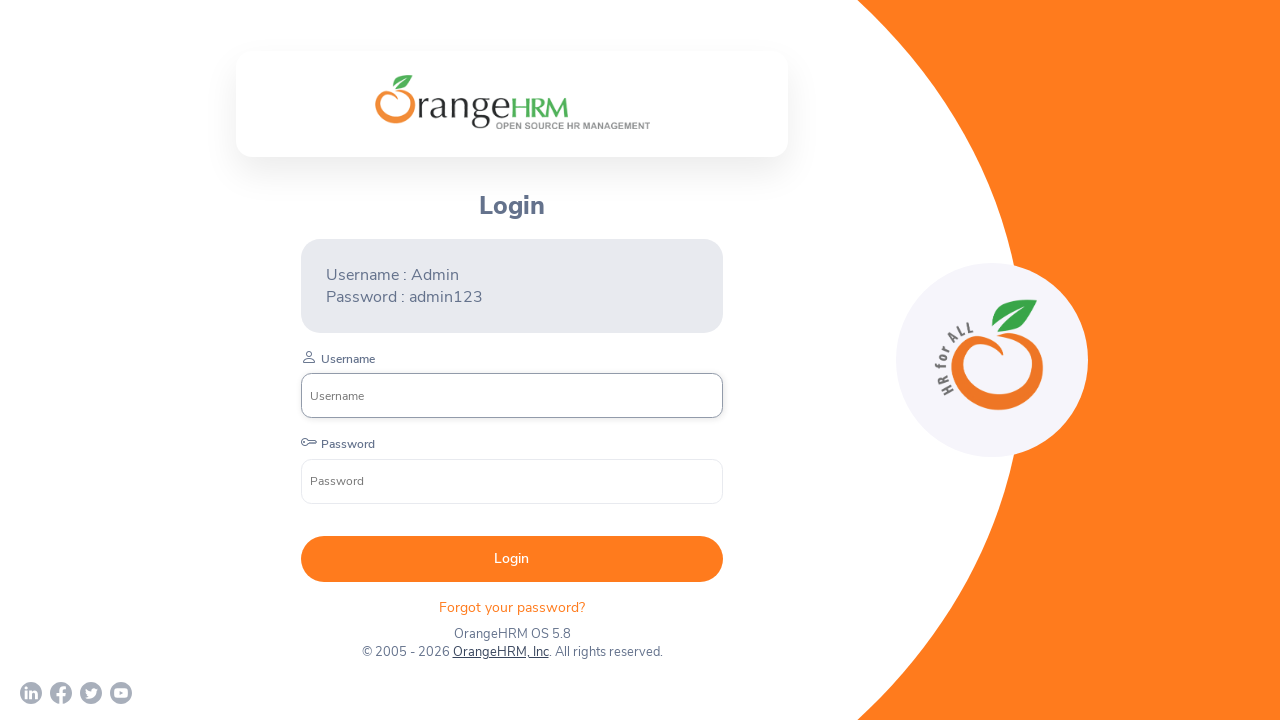

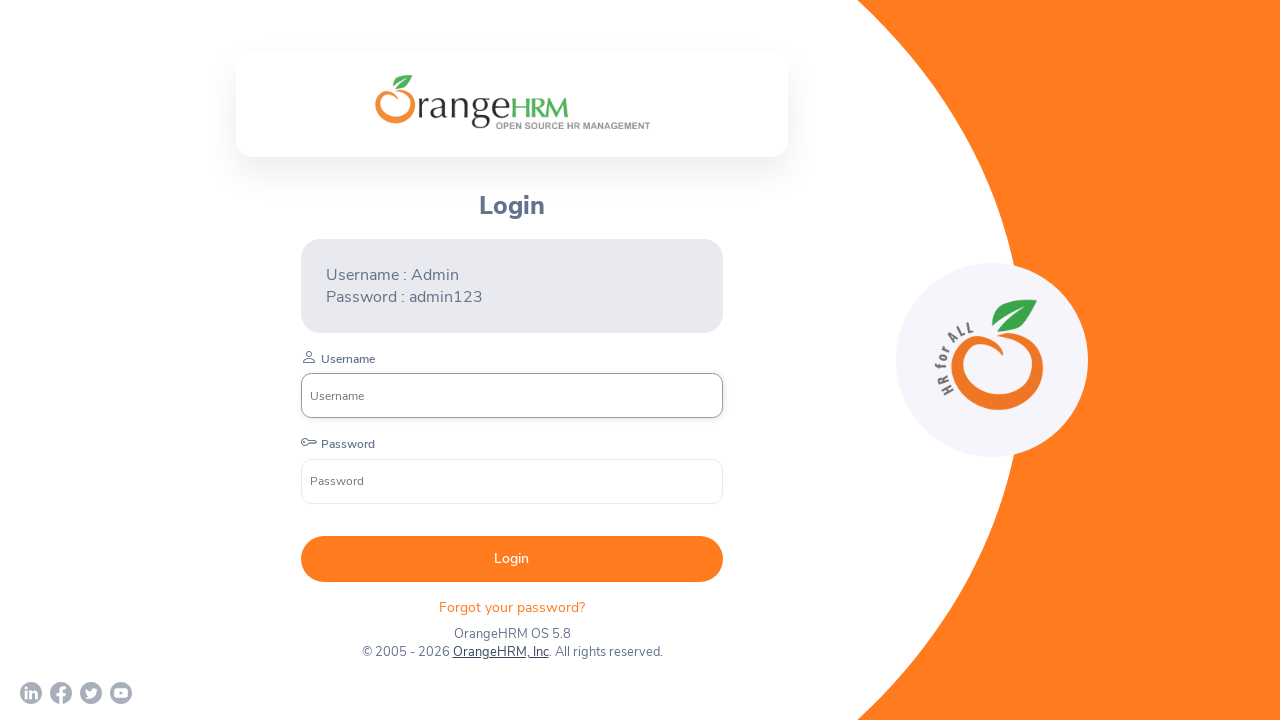